Tests jQuery UI drag and drop functionality by dragging an element from source to target location

Starting URL: https://jqueryui.com/

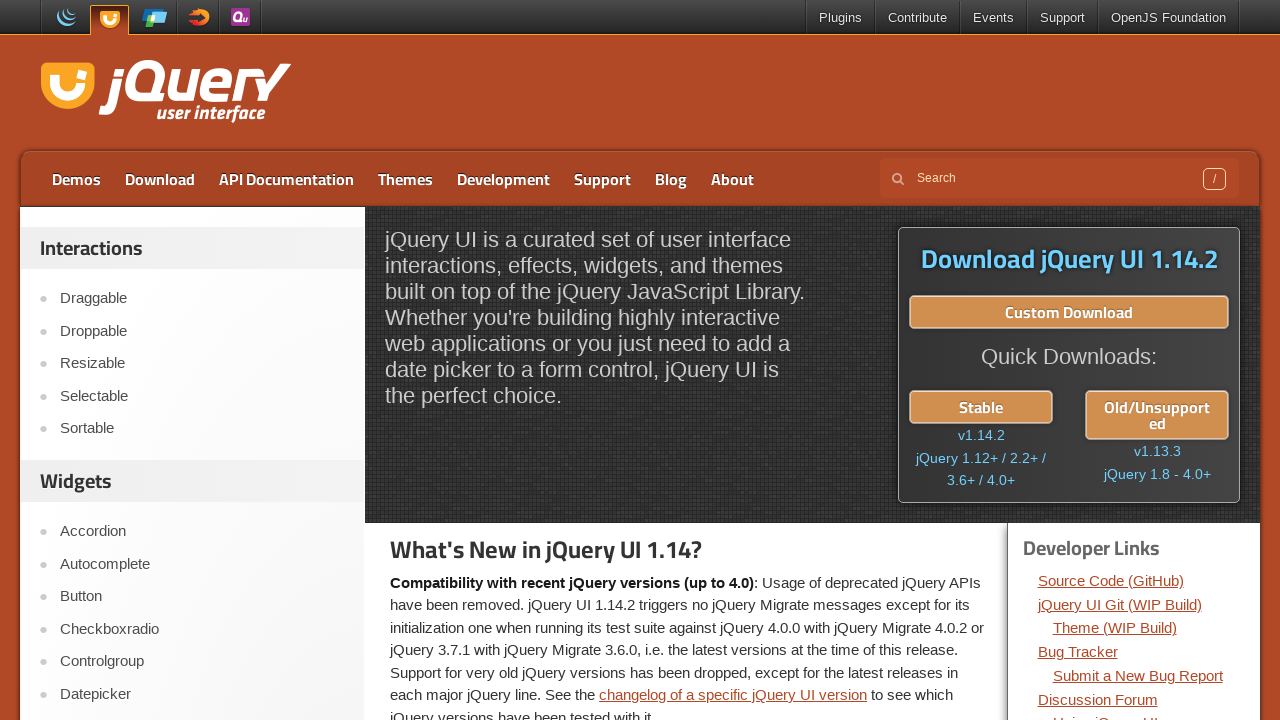

Clicked on Droppable menu item at (202, 331) on text=Droppable
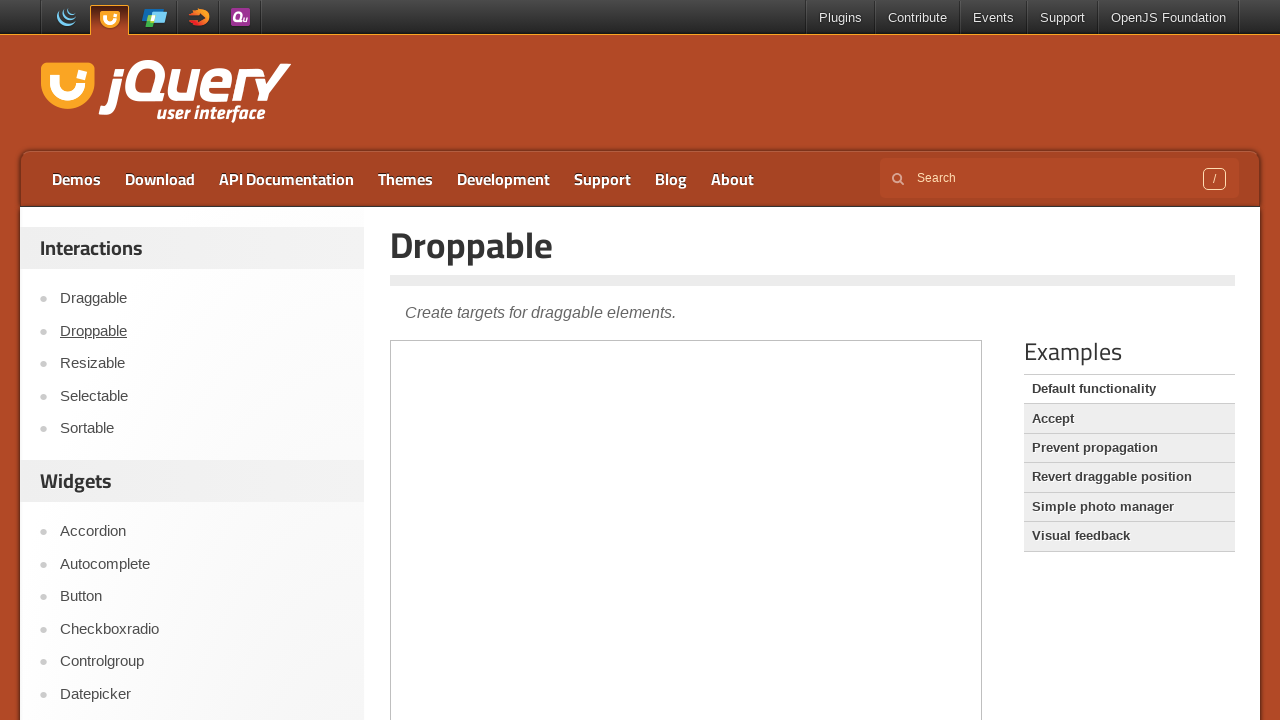

Located demo iframe
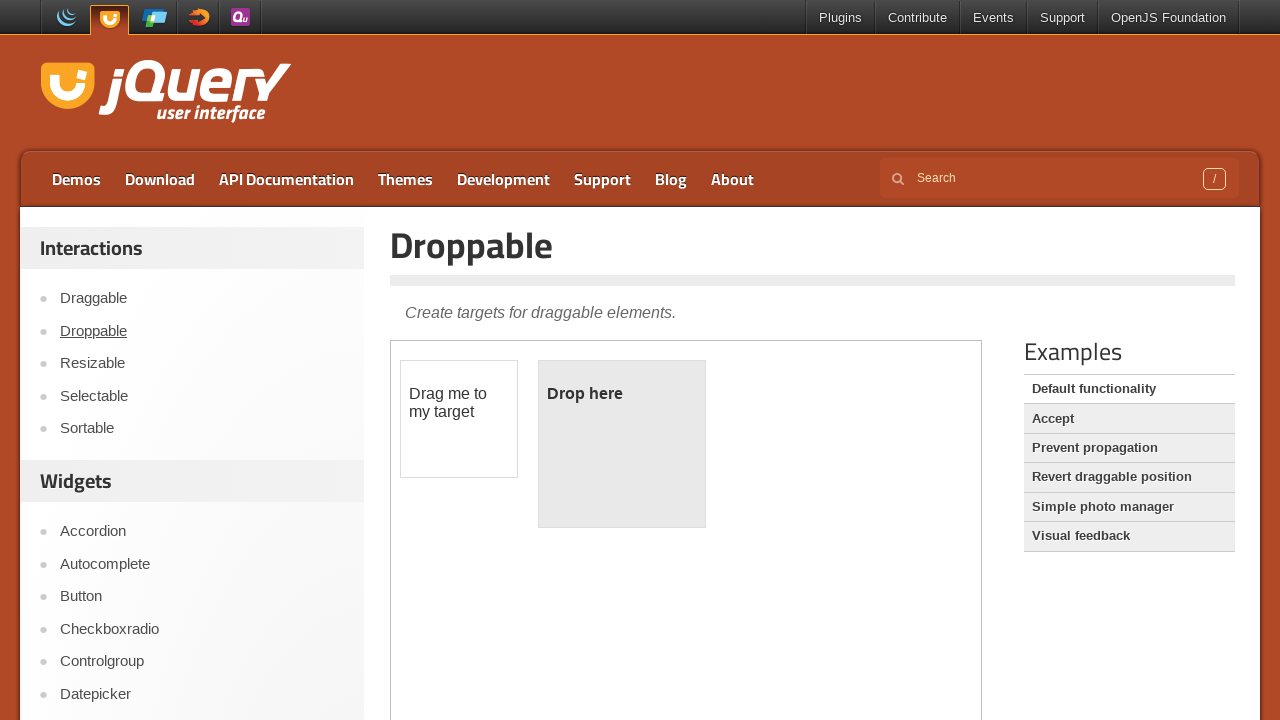

Located draggable element
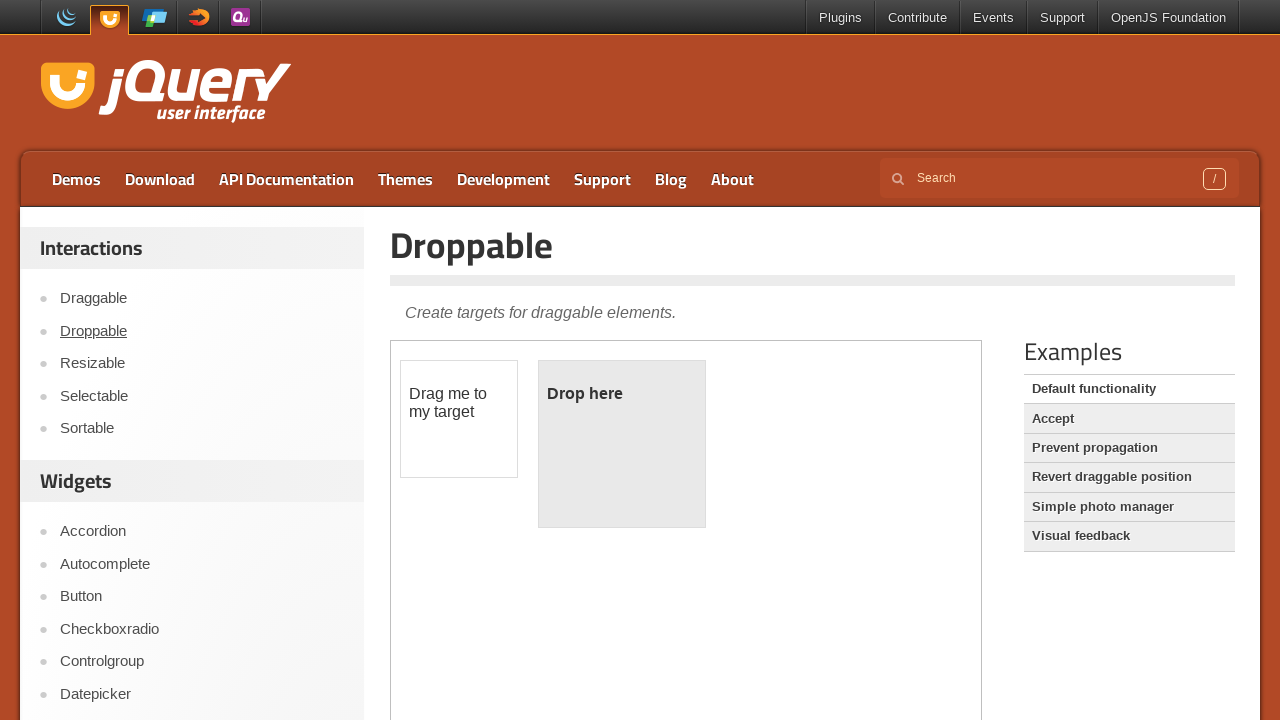

Located droppable element
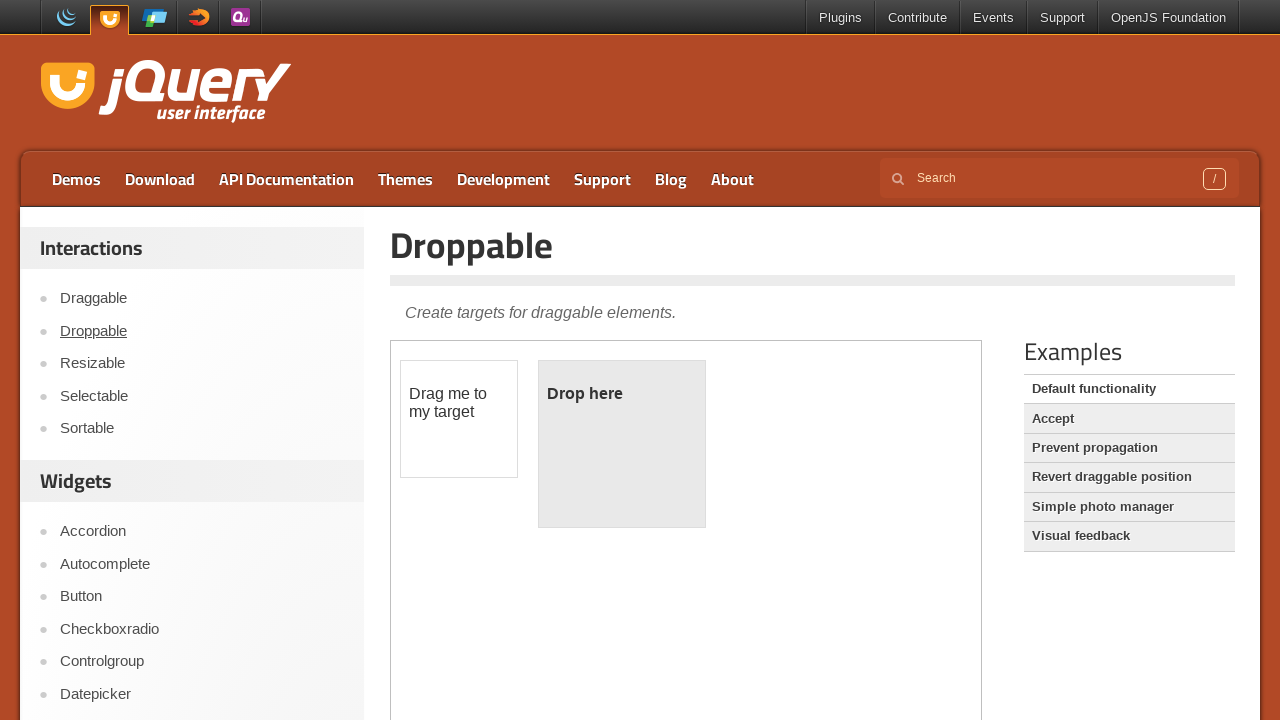

Dragged element from source to target location at (622, 444)
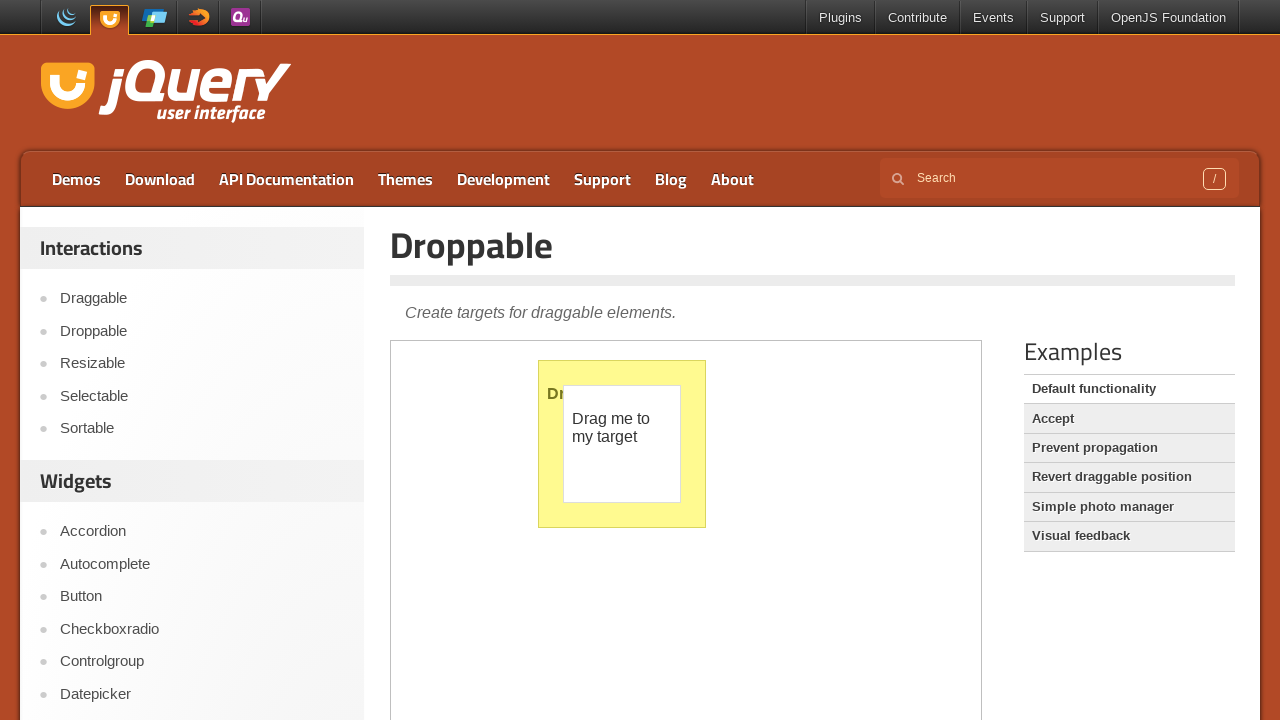

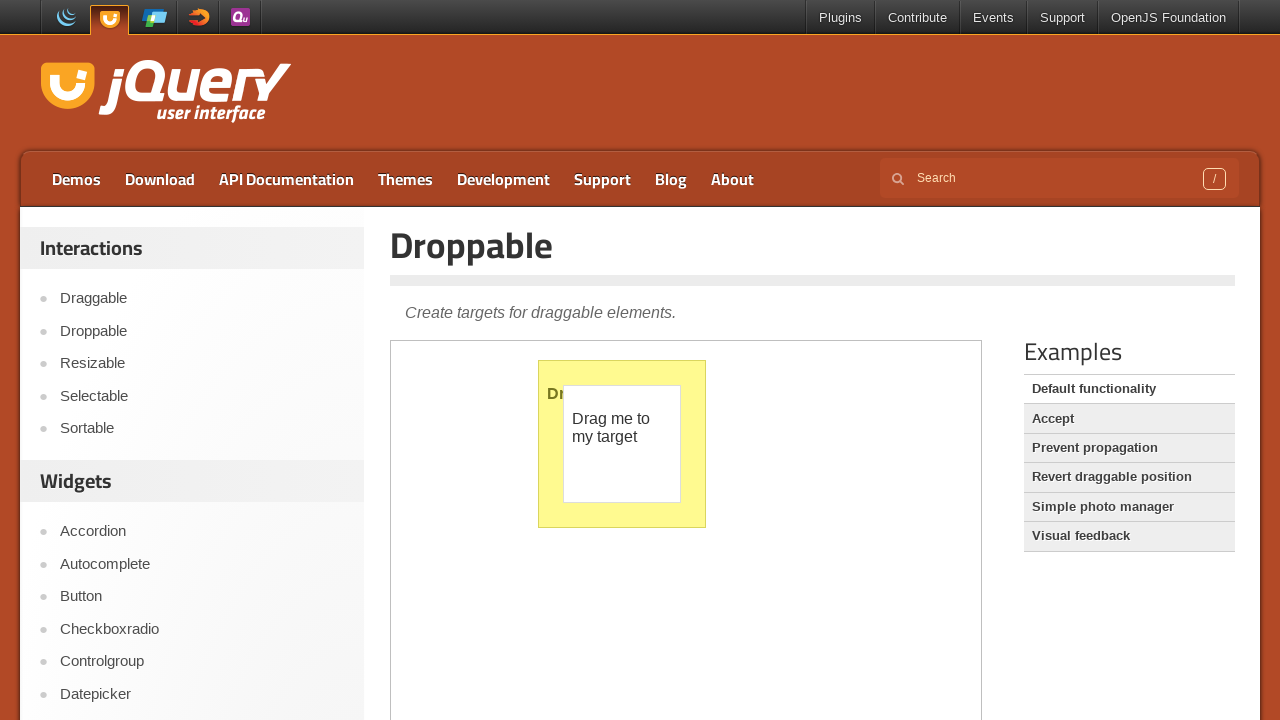